Tests a slow calculator application by setting a delay, performing a calculation (7+8), and verifying the result appears after the specified delay

Starting URL: https://bonigarcia.dev/selenium-webdriver-java/slow-calculator.html

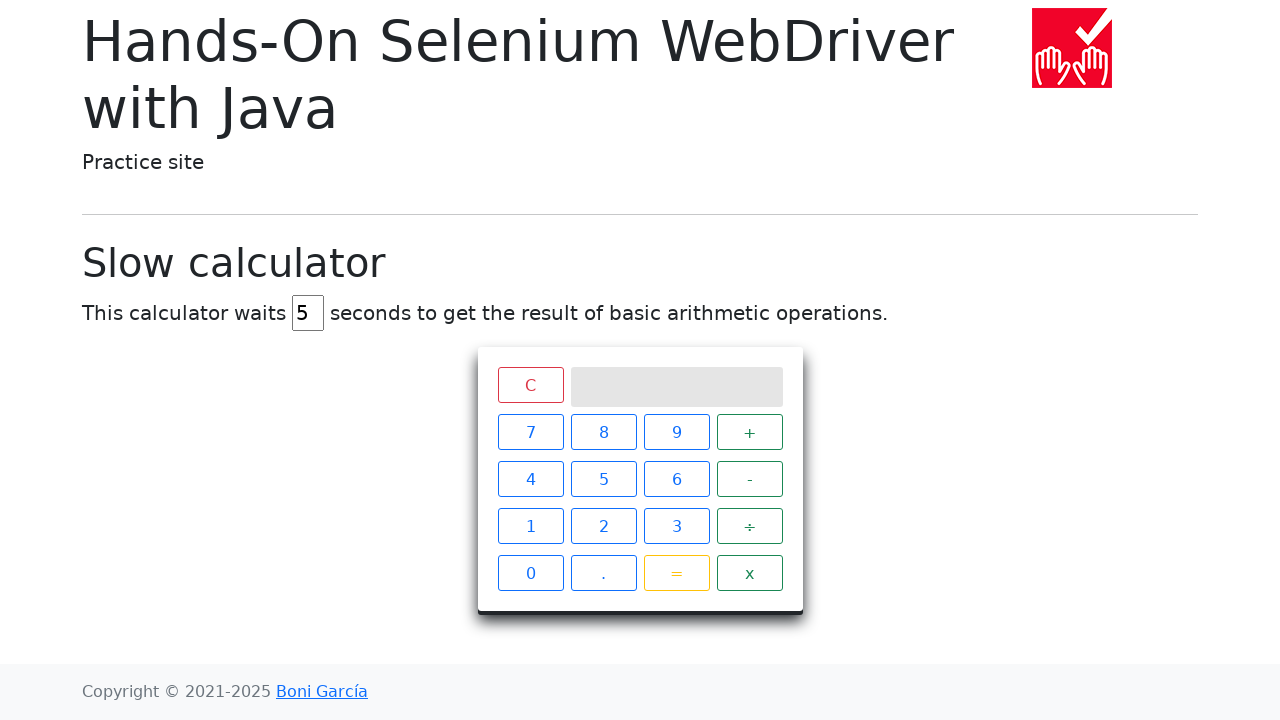

Navigated to slow calculator application
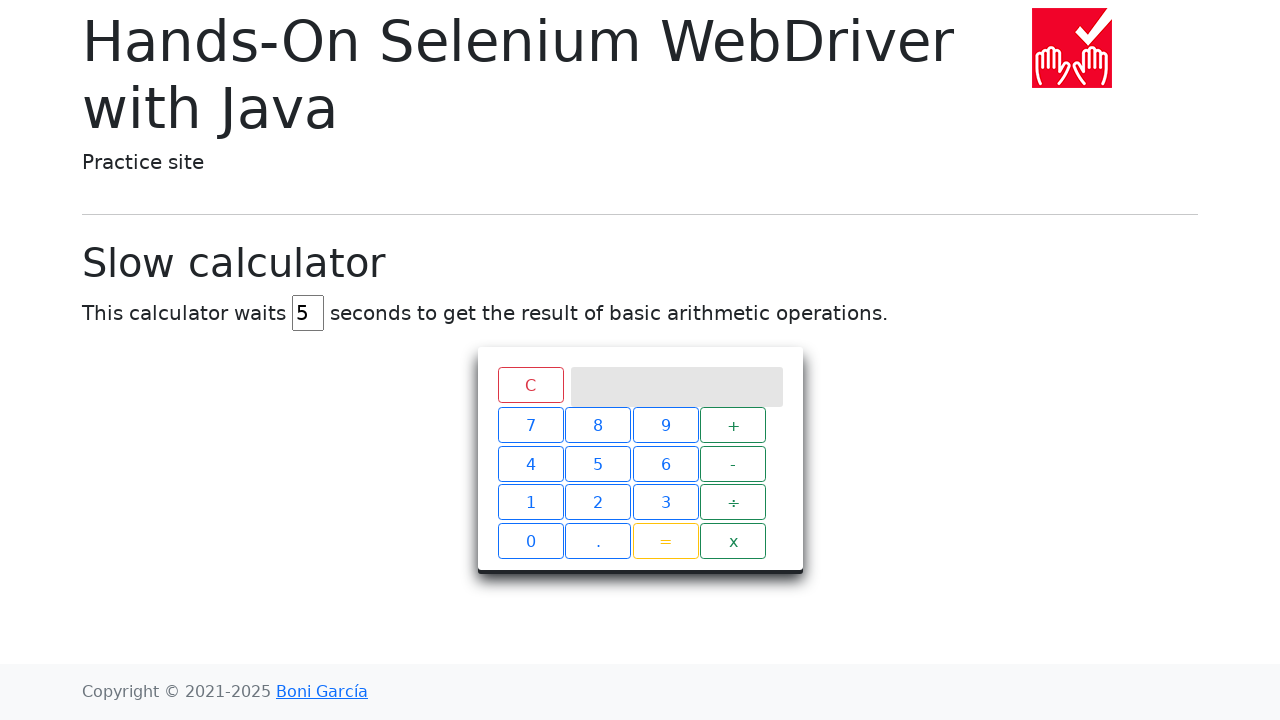

Cleared delay input field on #delay
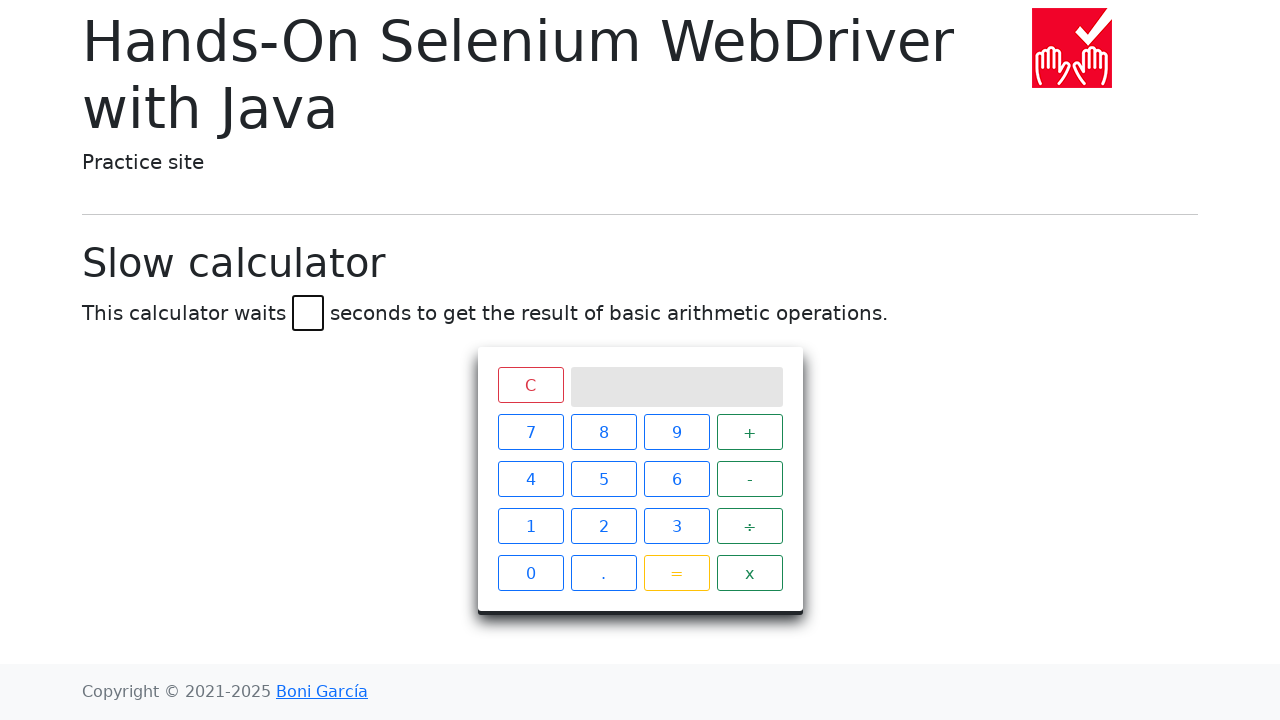

Set delay to 45 seconds on #delay
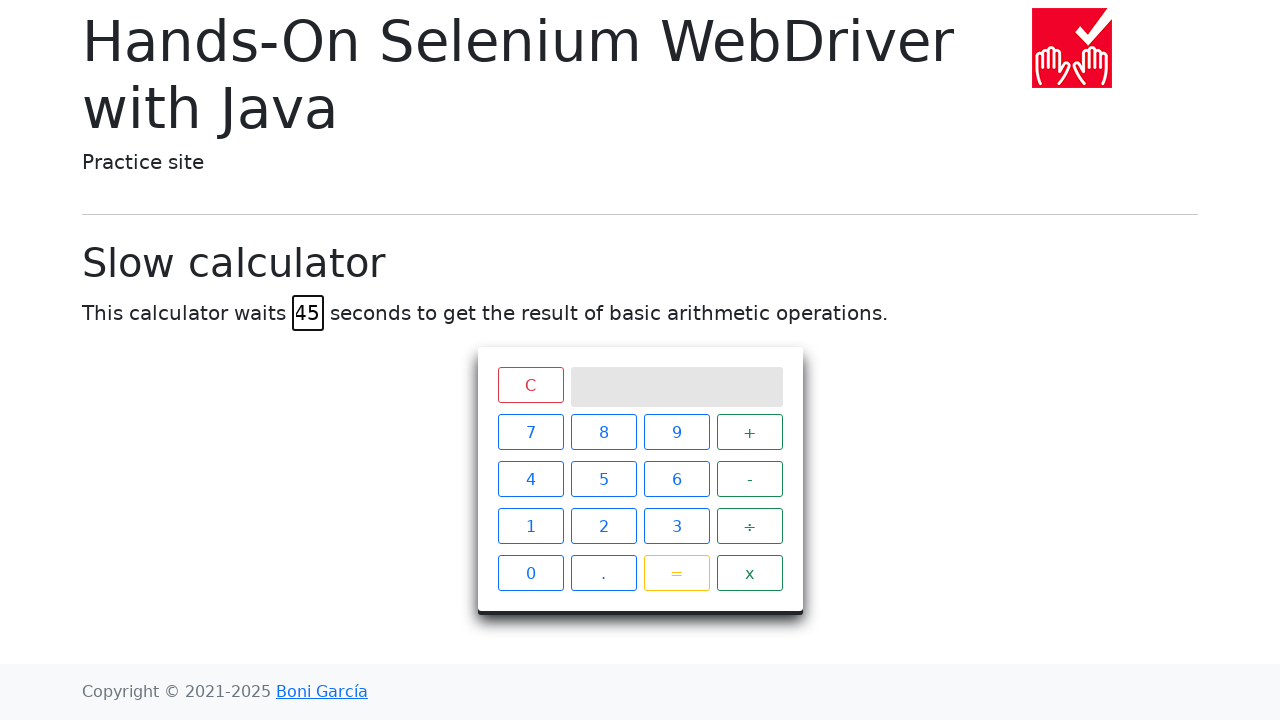

Clicked number 7 at (530, 432) on xpath=//span[text()='7']
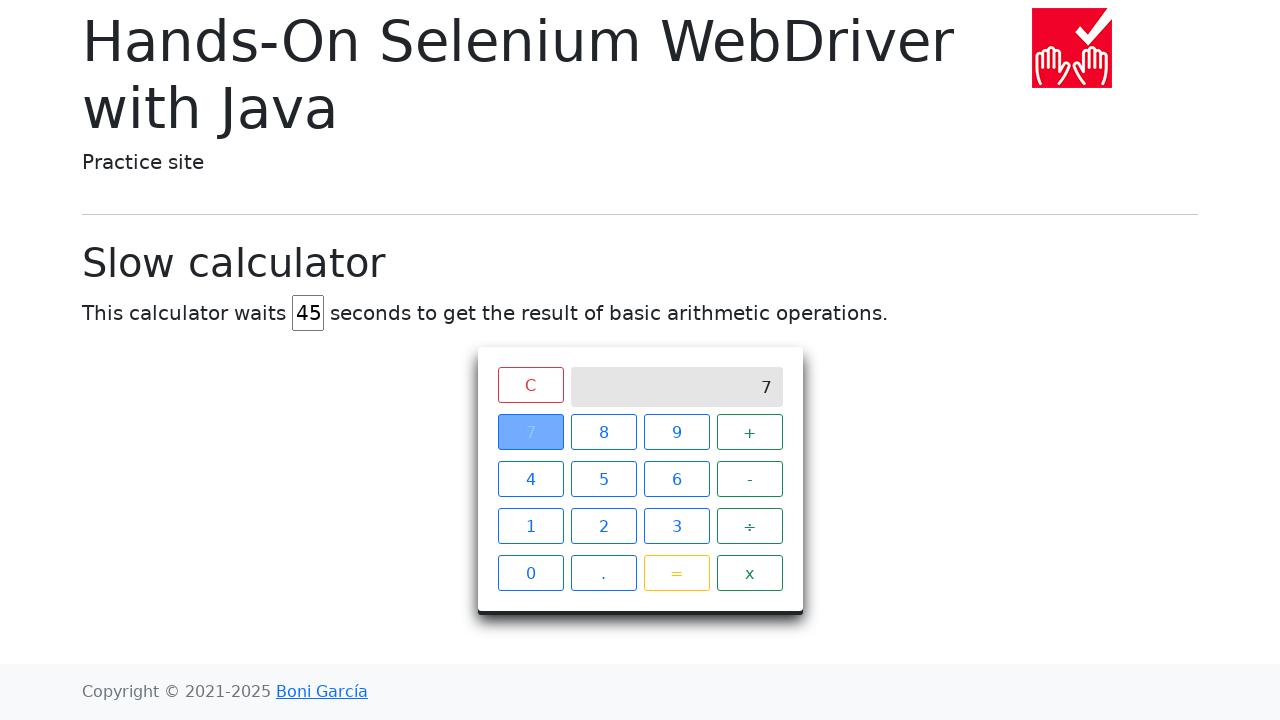

Clicked plus operator at (750, 432) on xpath=//span[text()='+']
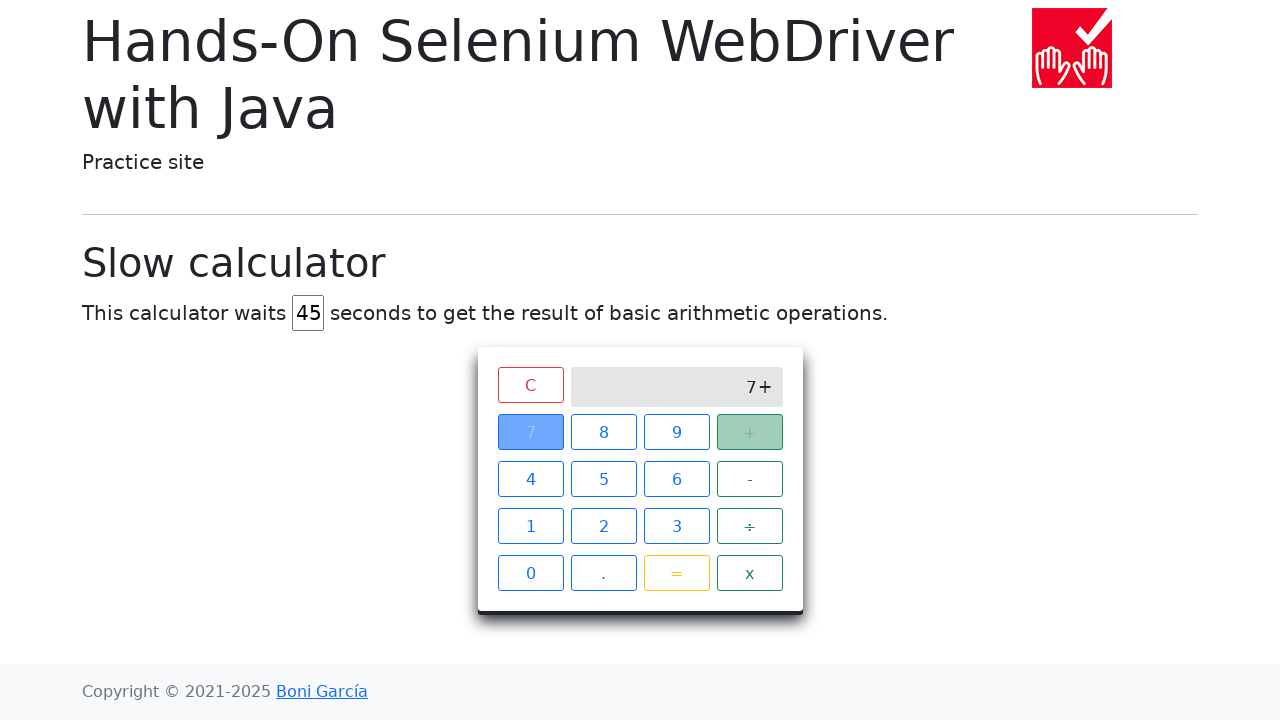

Clicked number 8 at (604, 432) on xpath=//span[text()='8']
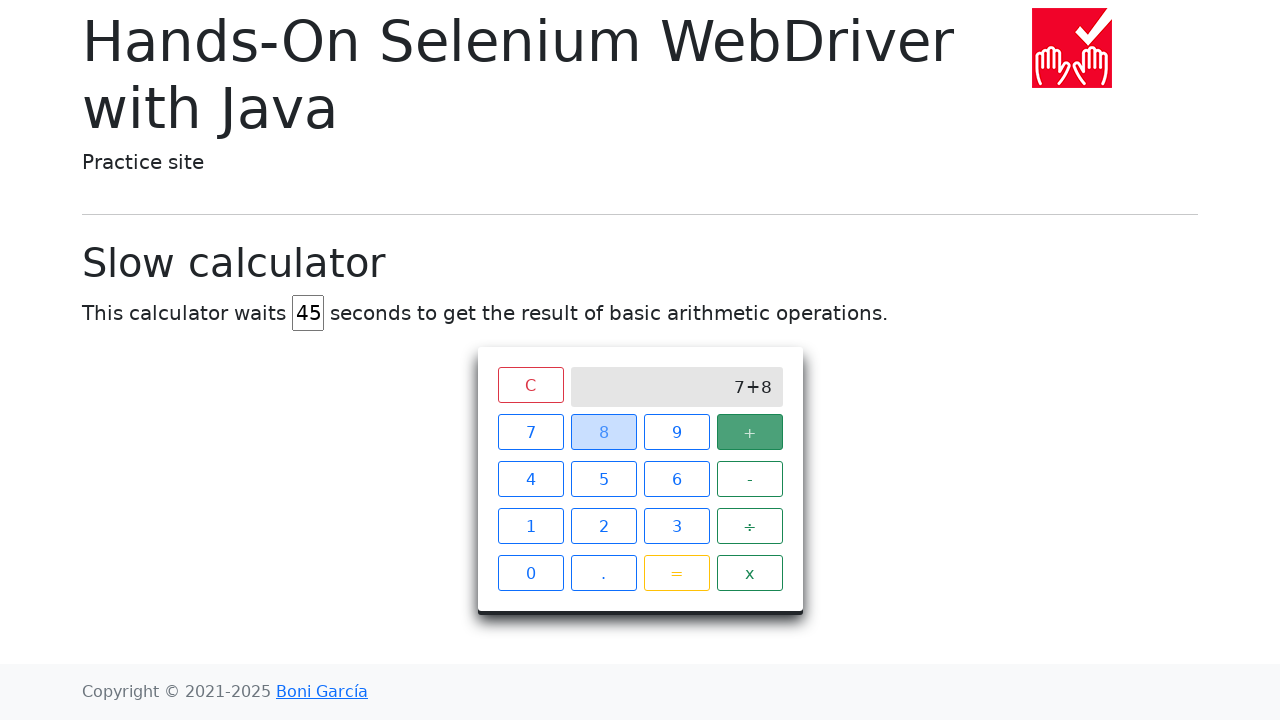

Clicked equals button to execute calculation at (676, 573) on xpath=//span[text()='=']
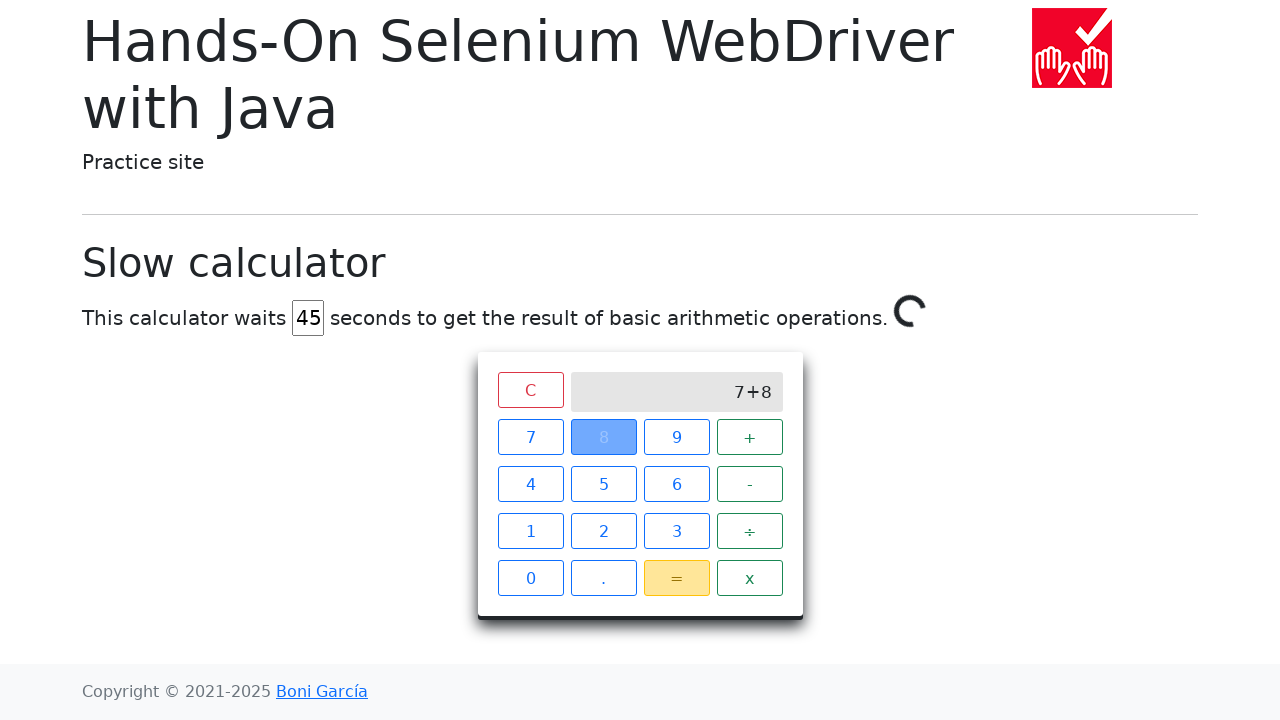

Calculator result 15 appeared after 45-second delay
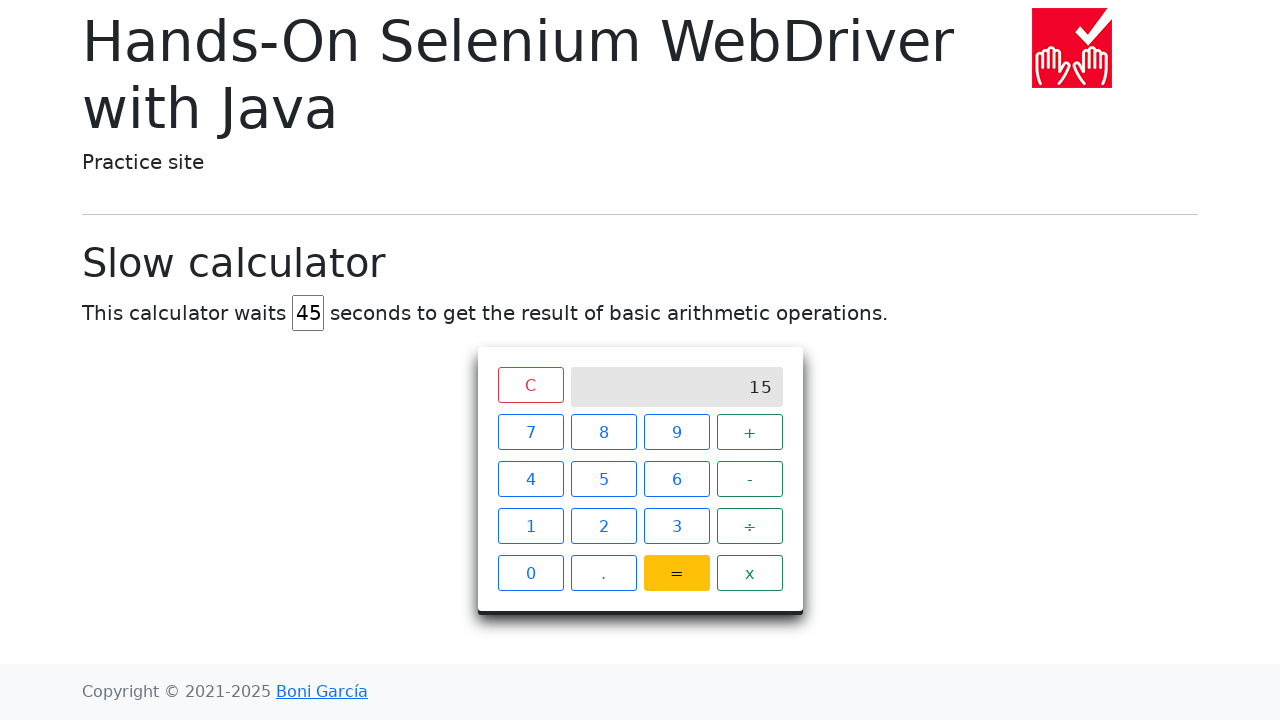

Retrieved result text from calculator screen
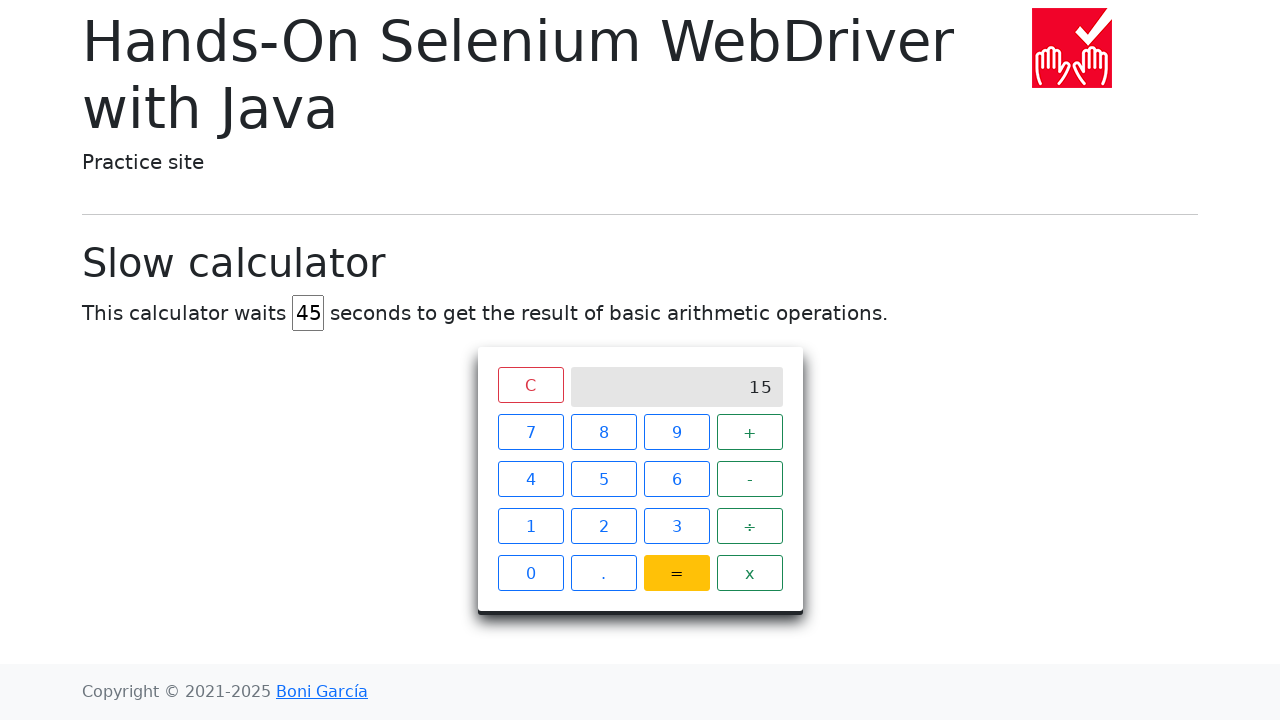

Verified calculation result is correct: 7 + 8 = 15
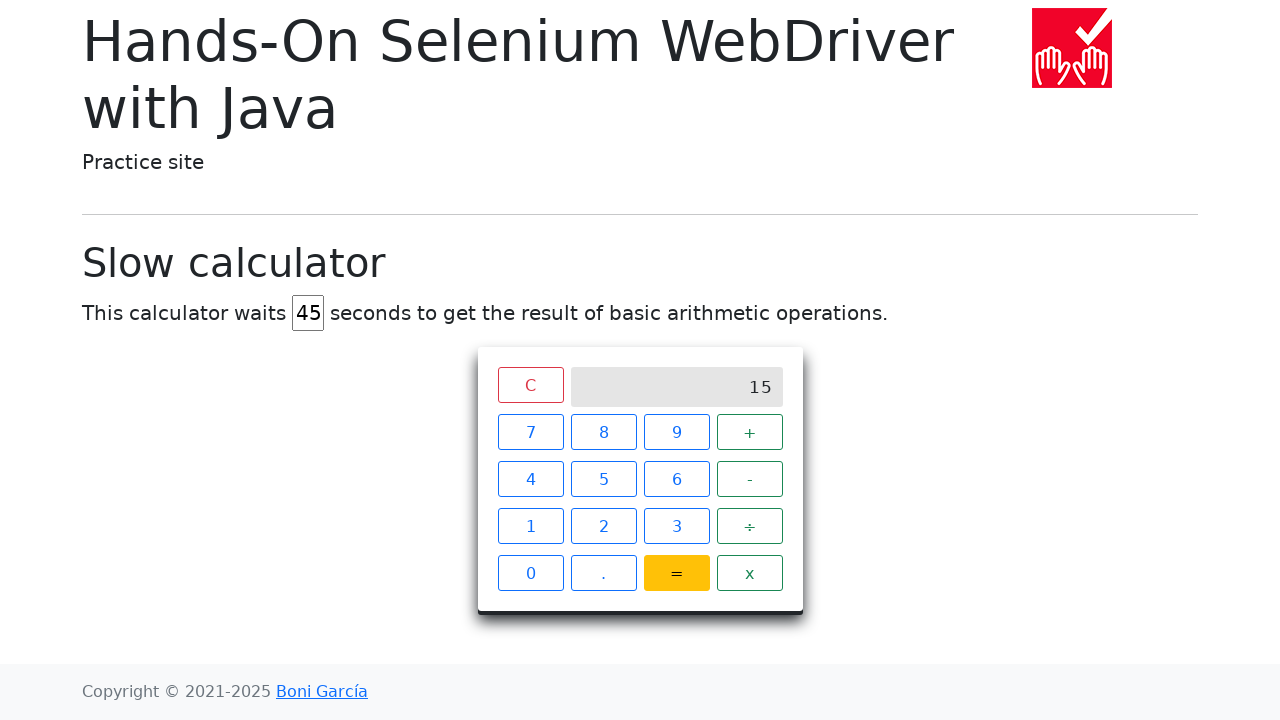

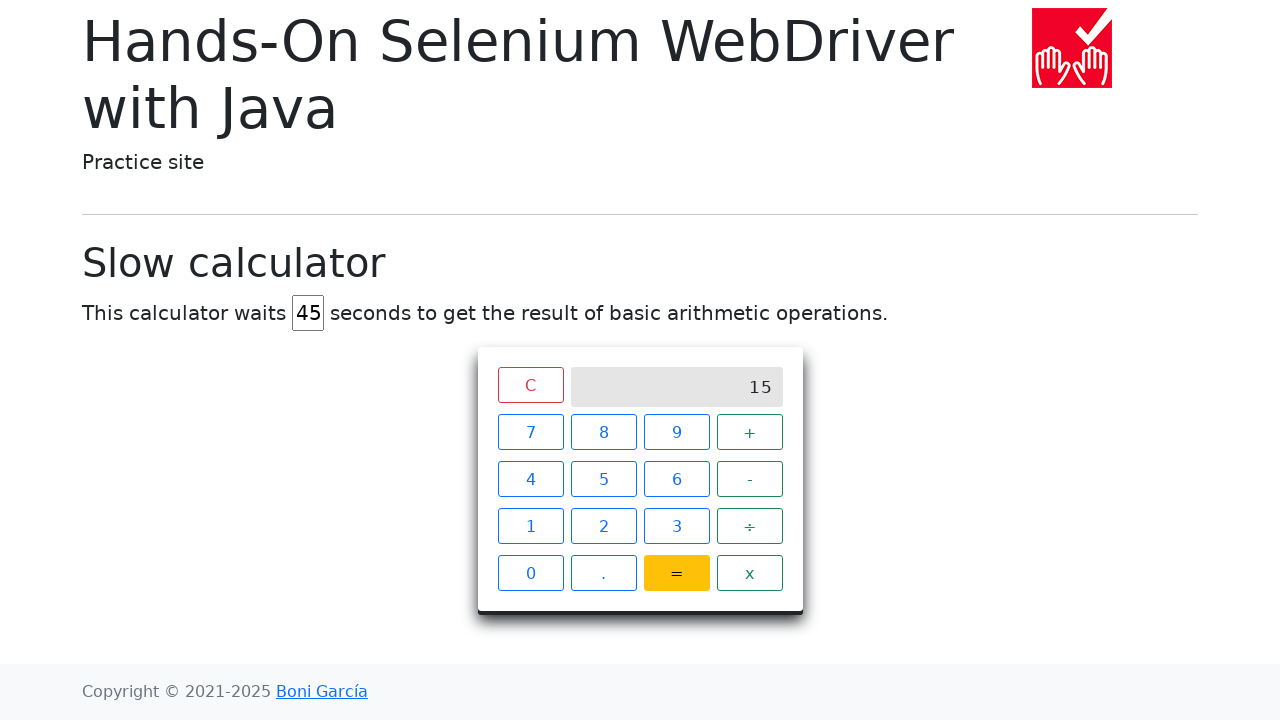